Tests JavaScript alert and confirm dialog handling by entering a name, triggering an alert, accepting it, then triggering a confirm dialog and dismissing it.

Starting URL: https://www.rahulshettyacademy.com/AutomationPractice/

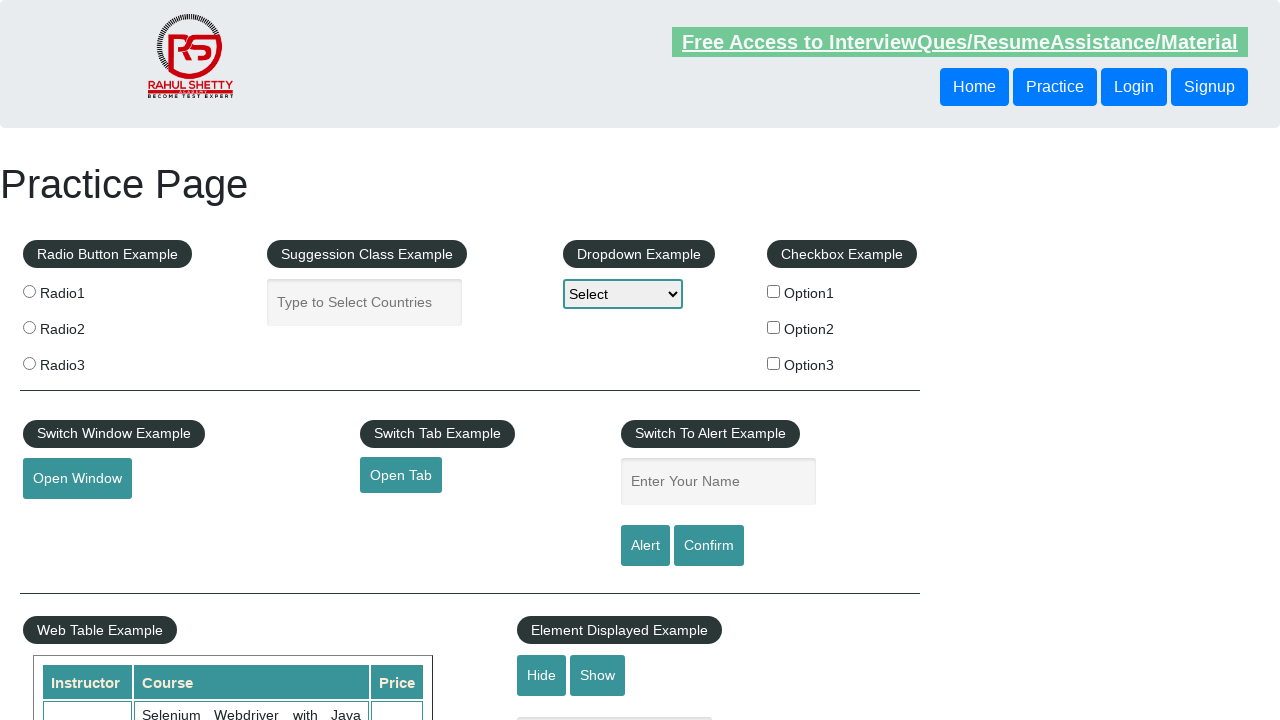

Filled name input field with 'mahir' on #name
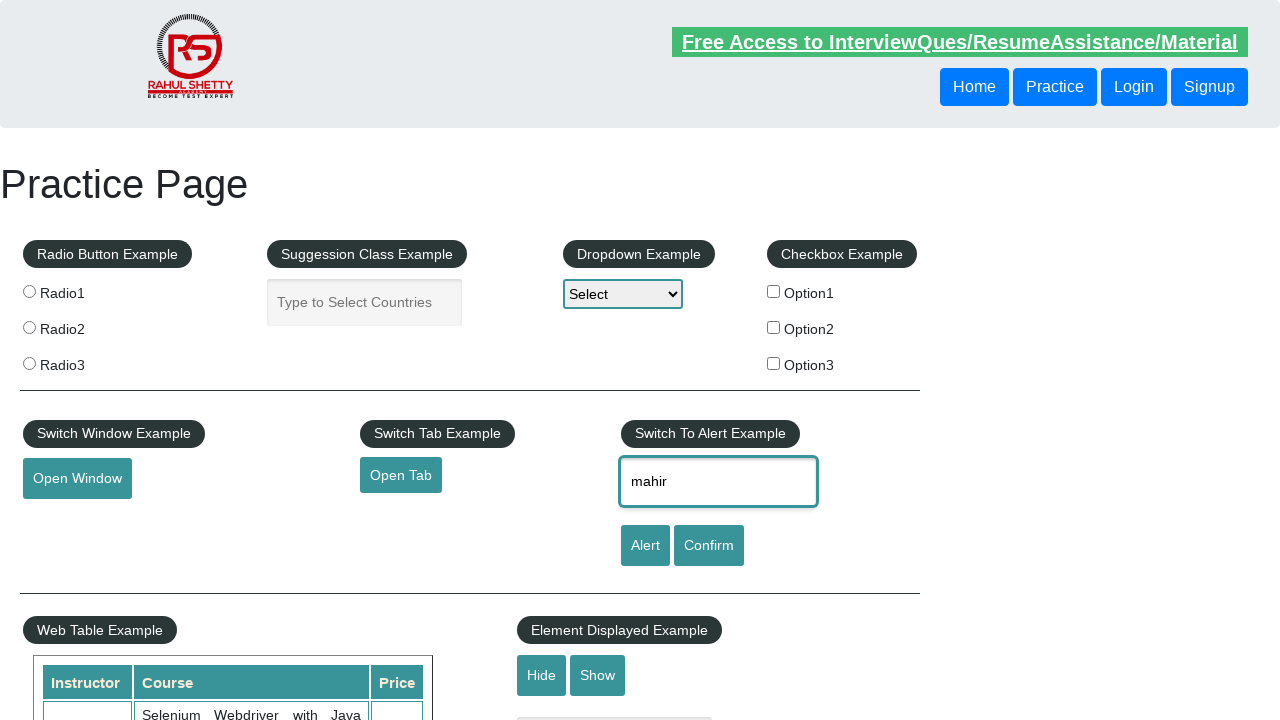

Clicked alert button to trigger JavaScript alert dialog at (645, 546) on #alertbtn
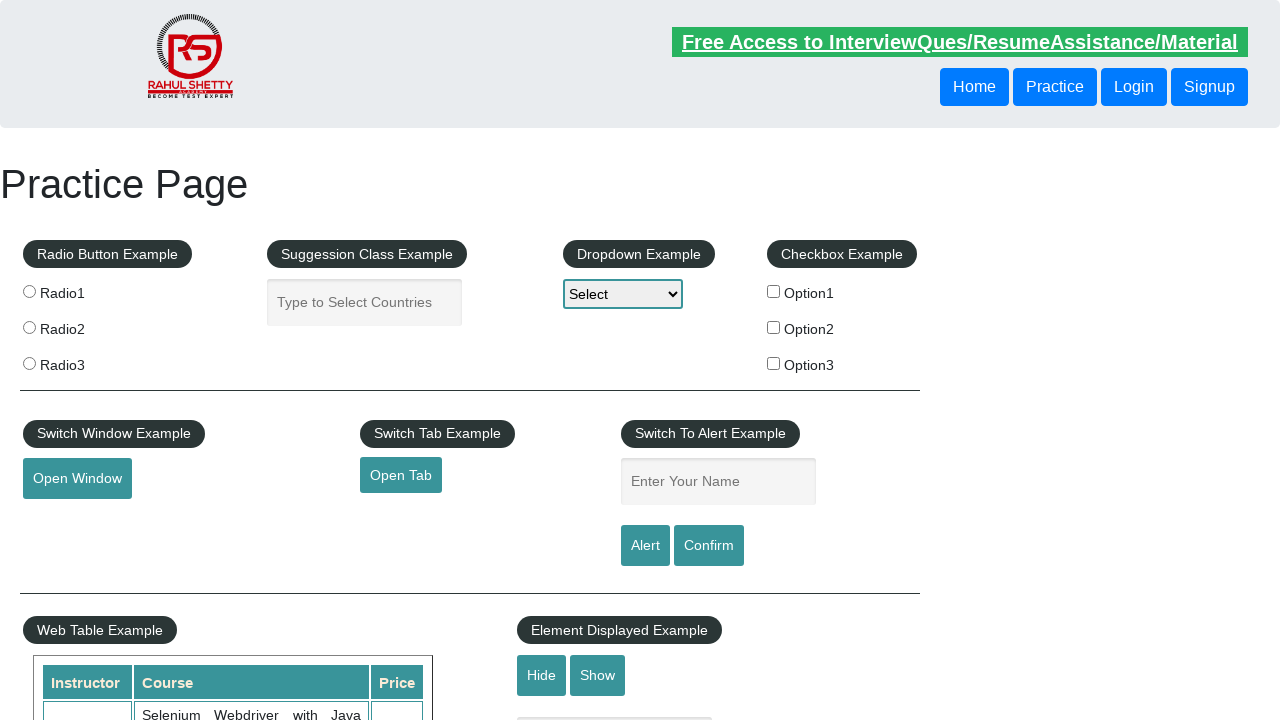

Set up handler to accept alert dialog
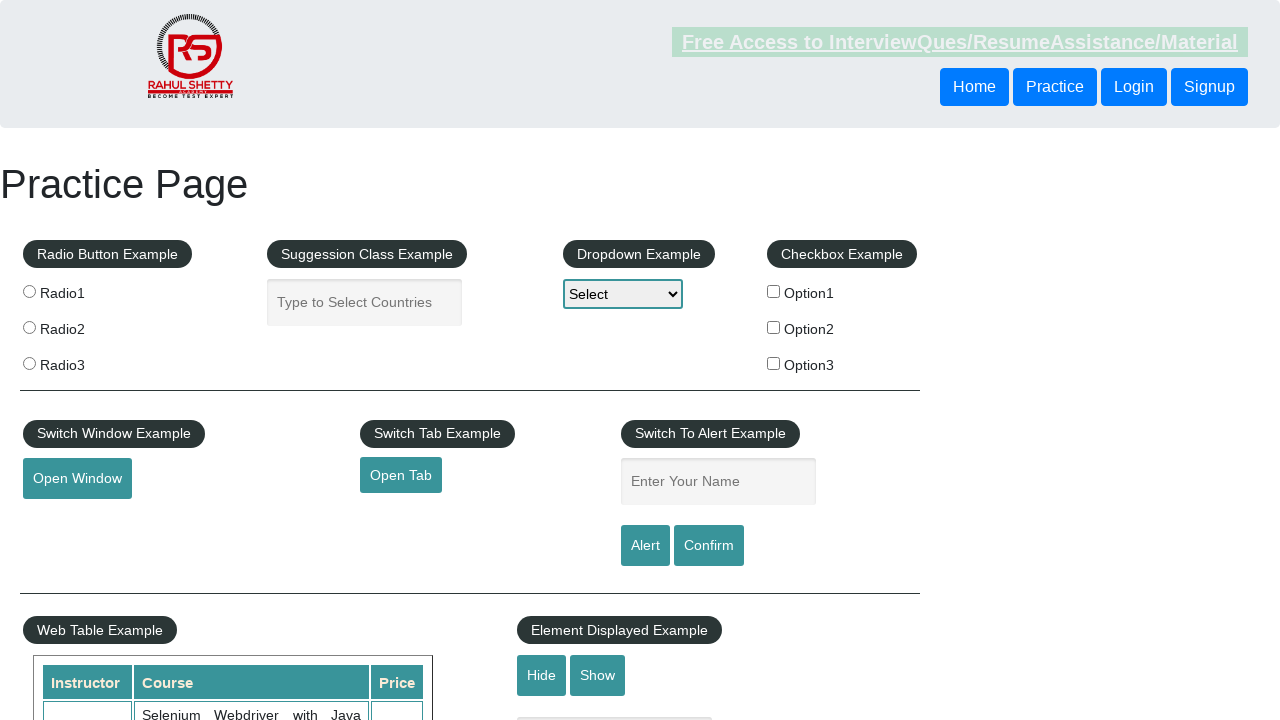

Waited for alert dialog to be processed
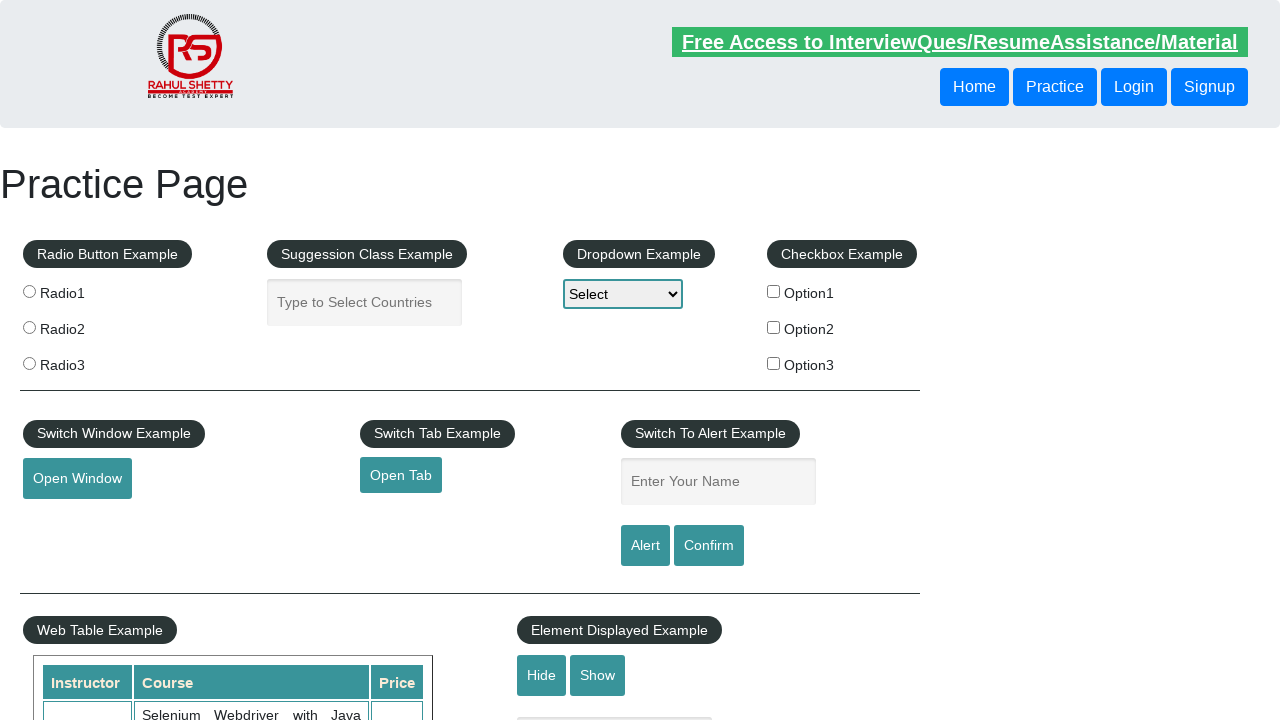

Set up handler to dismiss confirm dialog
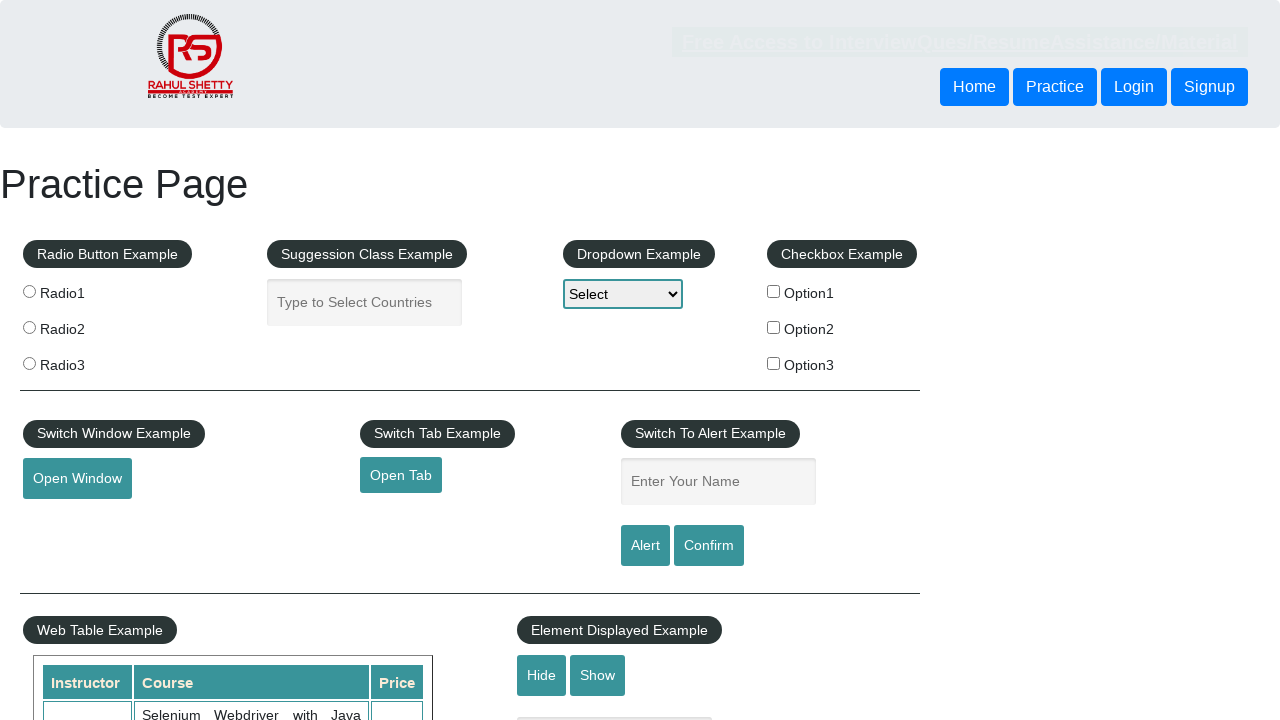

Clicked confirm button to trigger confirm dialog at (709, 546) on #confirmbtn
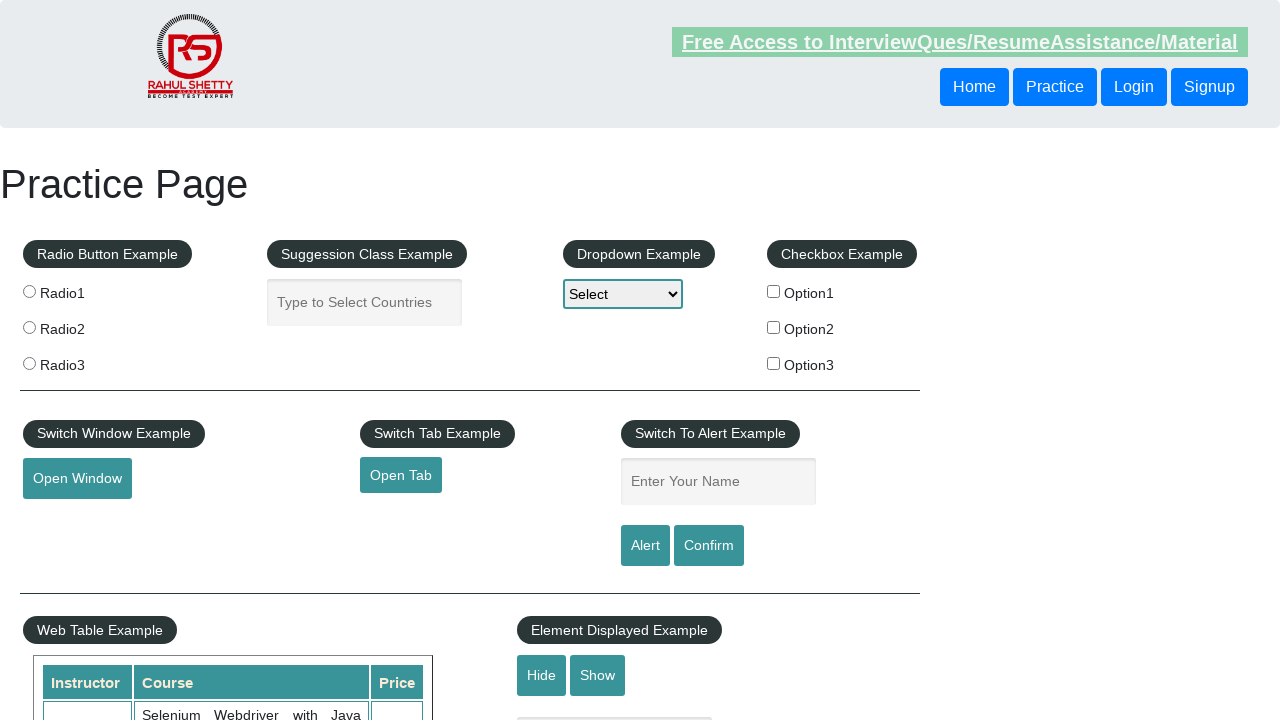

Waited for confirm dialog to be processed
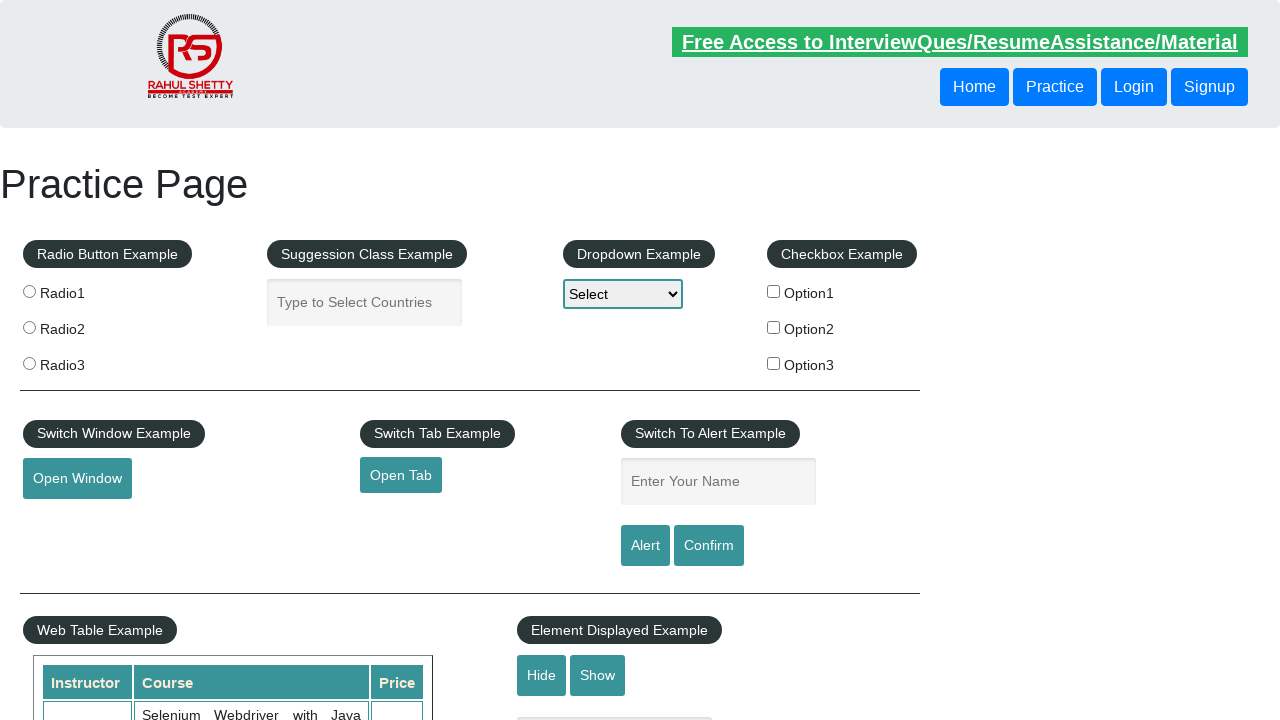

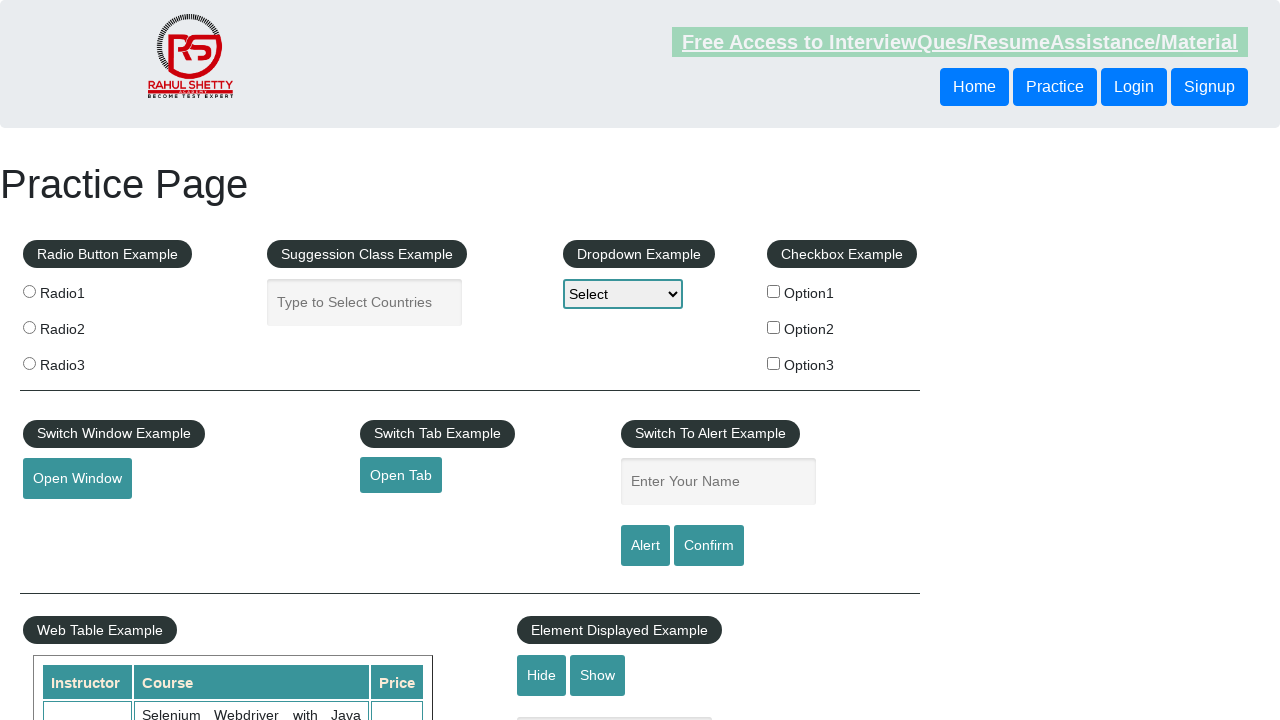